Tests opening multiple tutorial links in new tabs/windows by ctrl-clicking on them, then iterates through each window to verify they opened correctly

Starting URL: https://www.toolsqa.com/

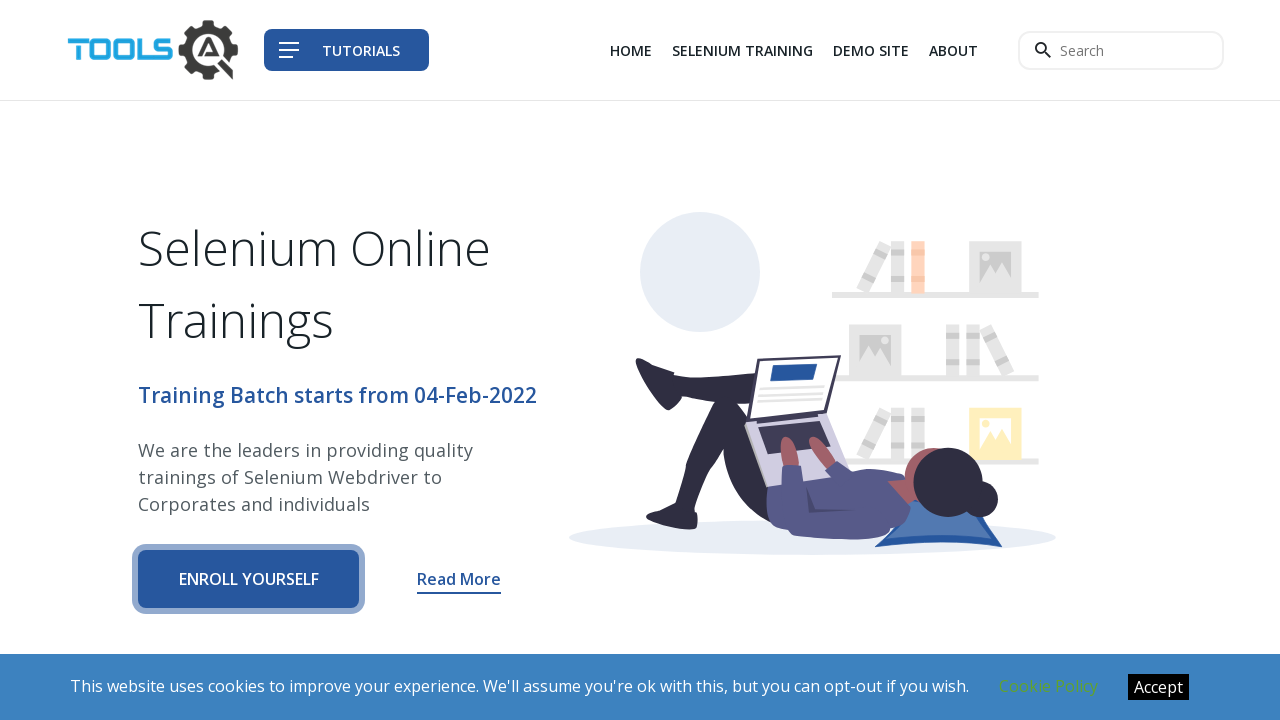

Scrolled to bottom of page to find Recent Tutorials section
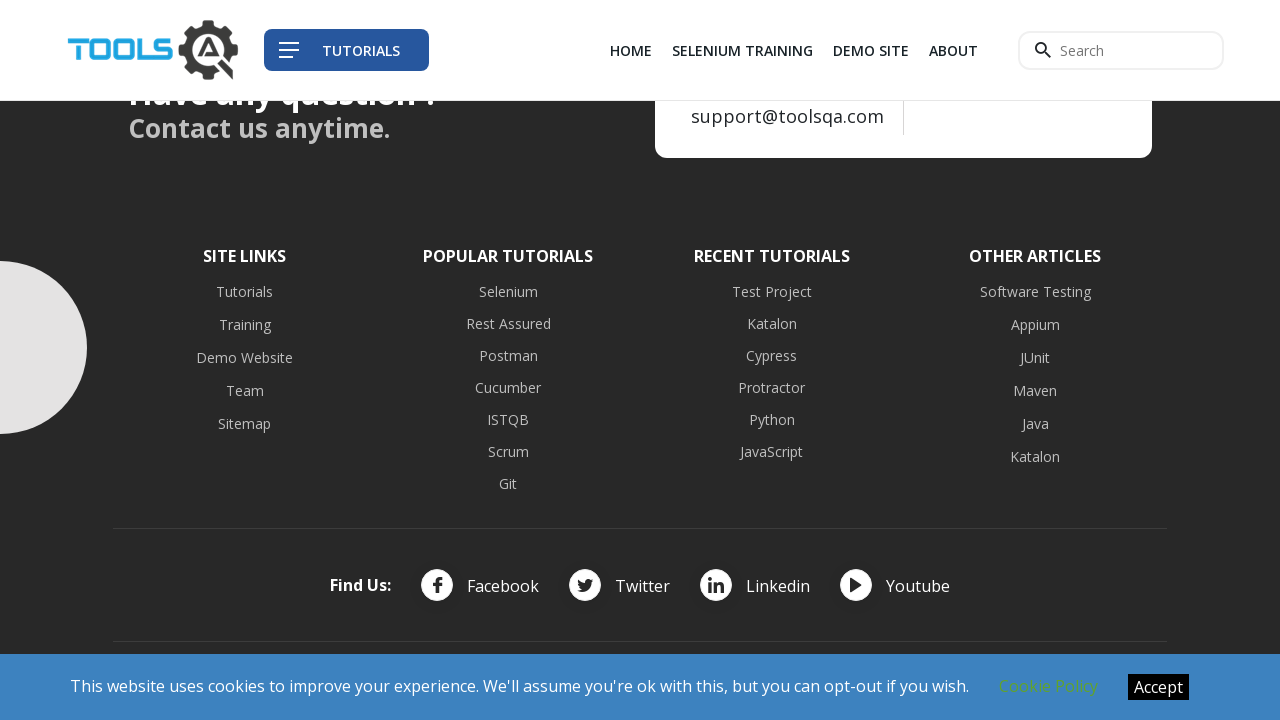

Recent Tutorials links became visible
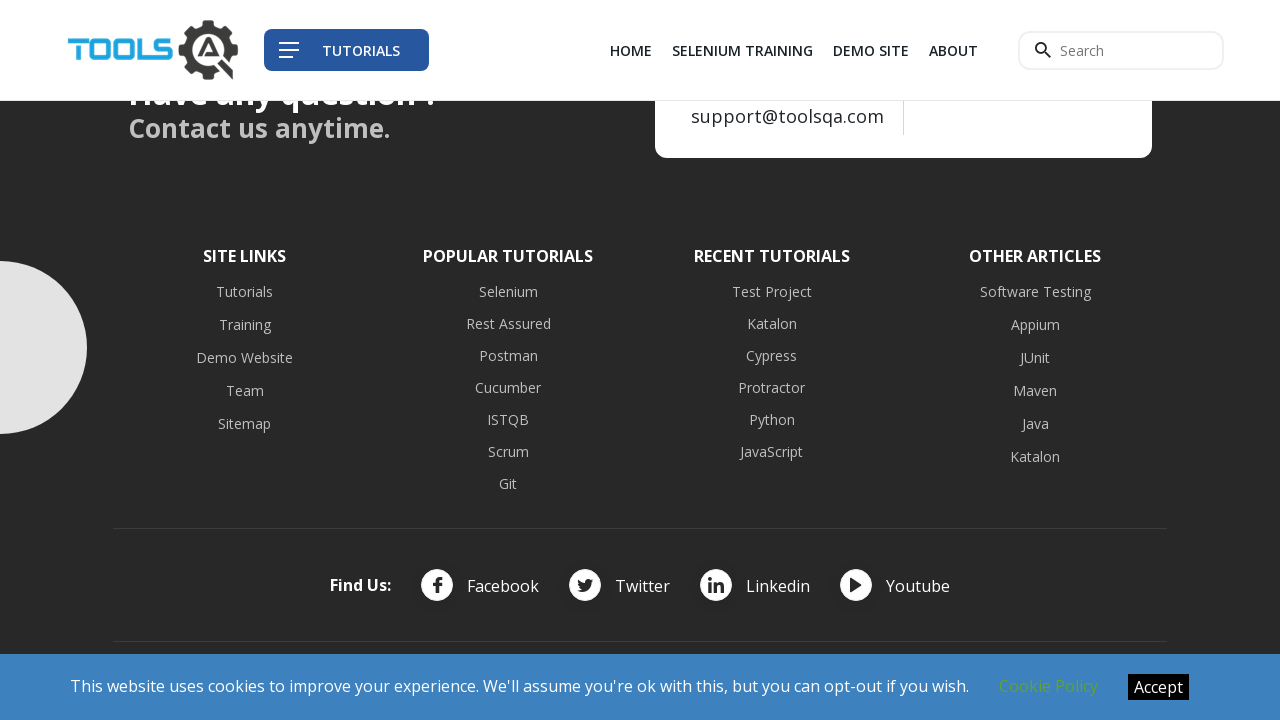

Retrieved 6 tutorial links from Recent Tutorials section
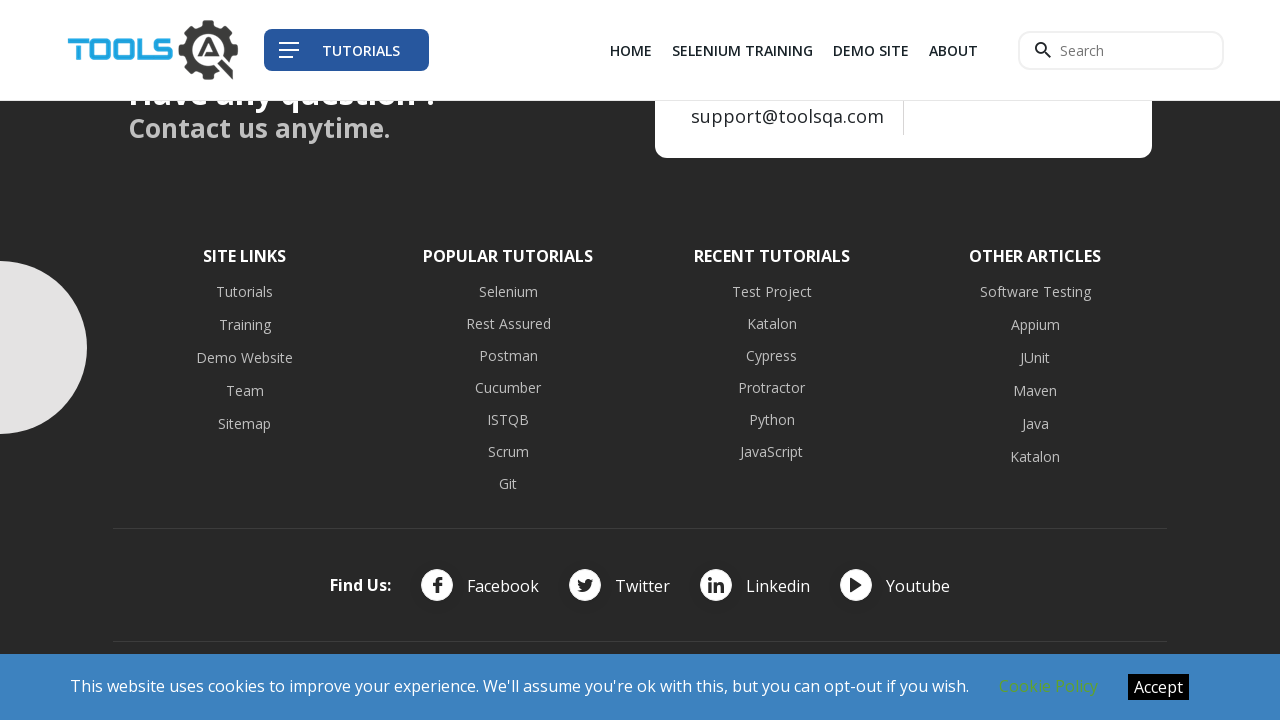

Ctrl+clicked a tutorial link to open in new tab at (772, 292) on xpath=//div[text()='Recent Tutorials']/../ul/li/a >> nth=0
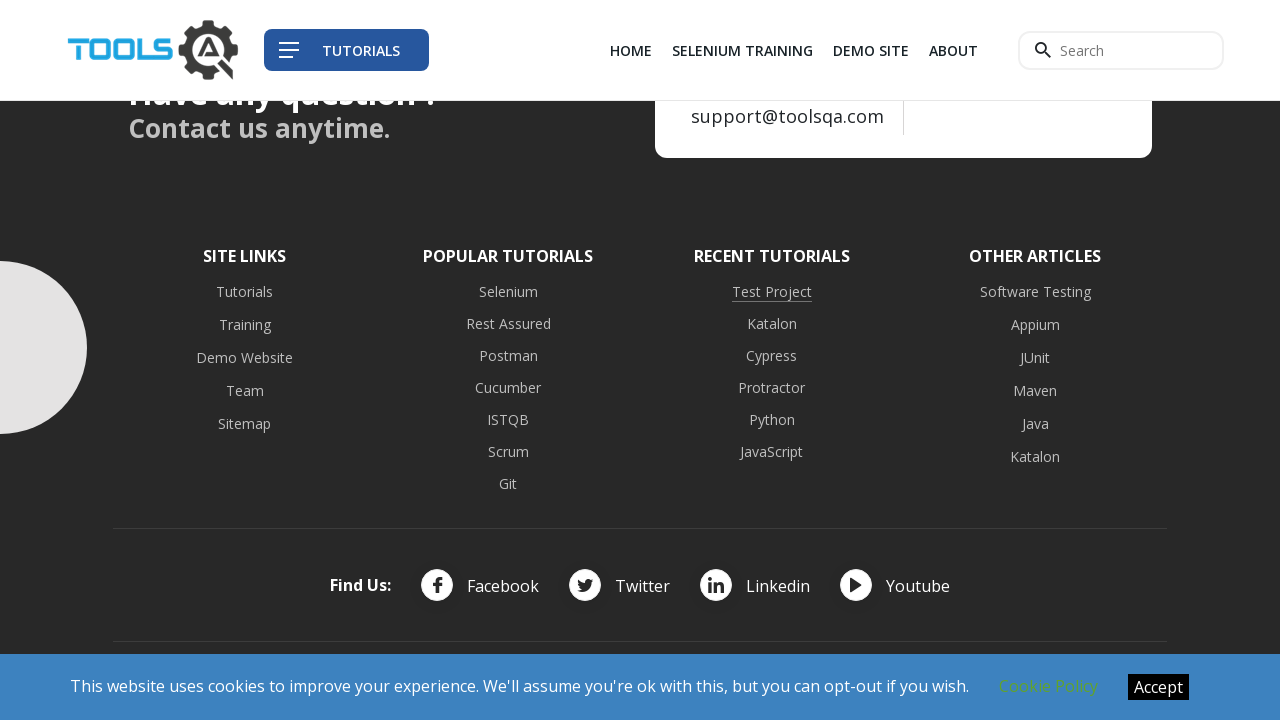

Ctrl+clicked a tutorial link to open in new tab at (772, 324) on xpath=//div[text()='Recent Tutorials']/../ul/li/a >> nth=1
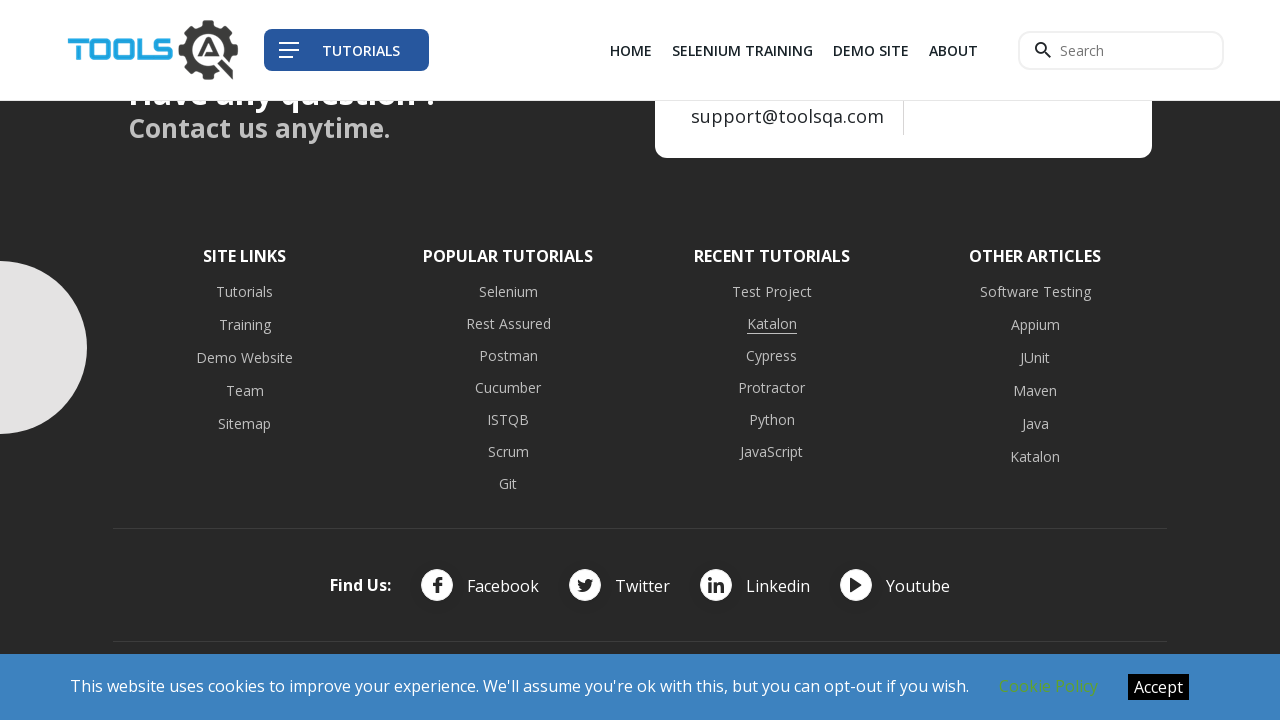

Ctrl+clicked a tutorial link to open in new tab at (772, 356) on xpath=//div[text()='Recent Tutorials']/../ul/li/a >> nth=2
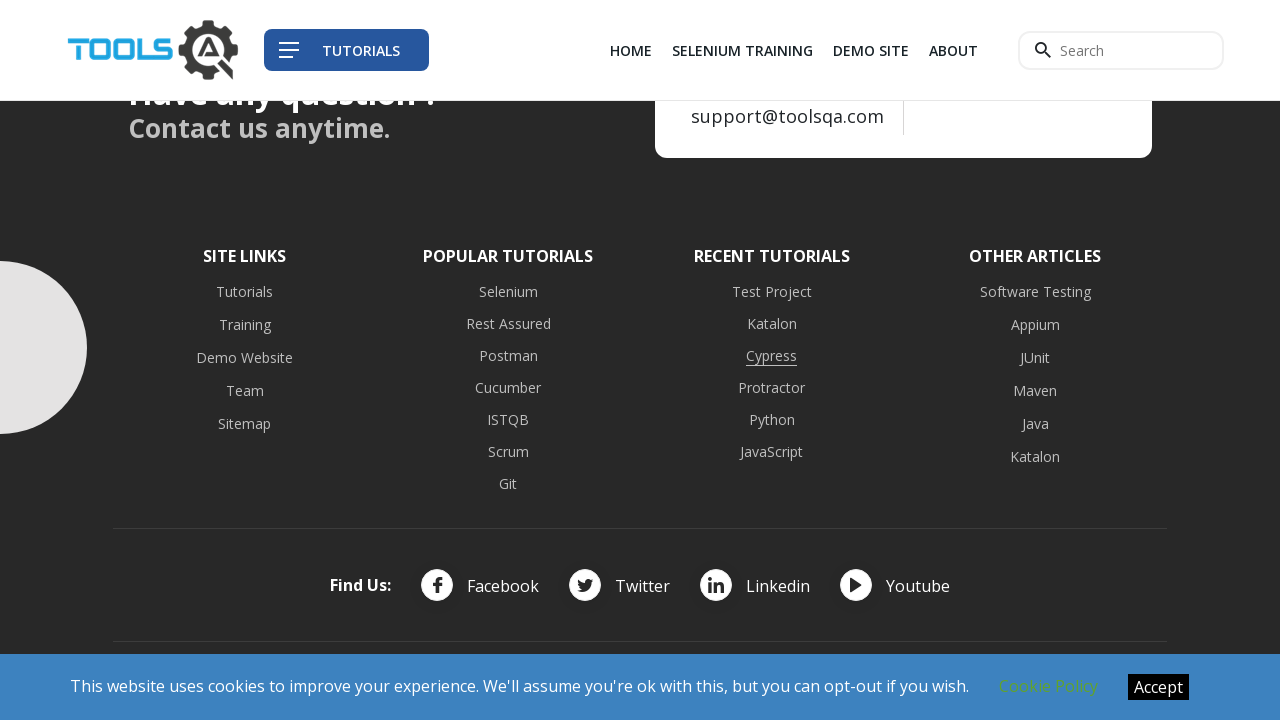

Ctrl+clicked a tutorial link to open in new tab at (772, 388) on xpath=//div[text()='Recent Tutorials']/../ul/li/a >> nth=3
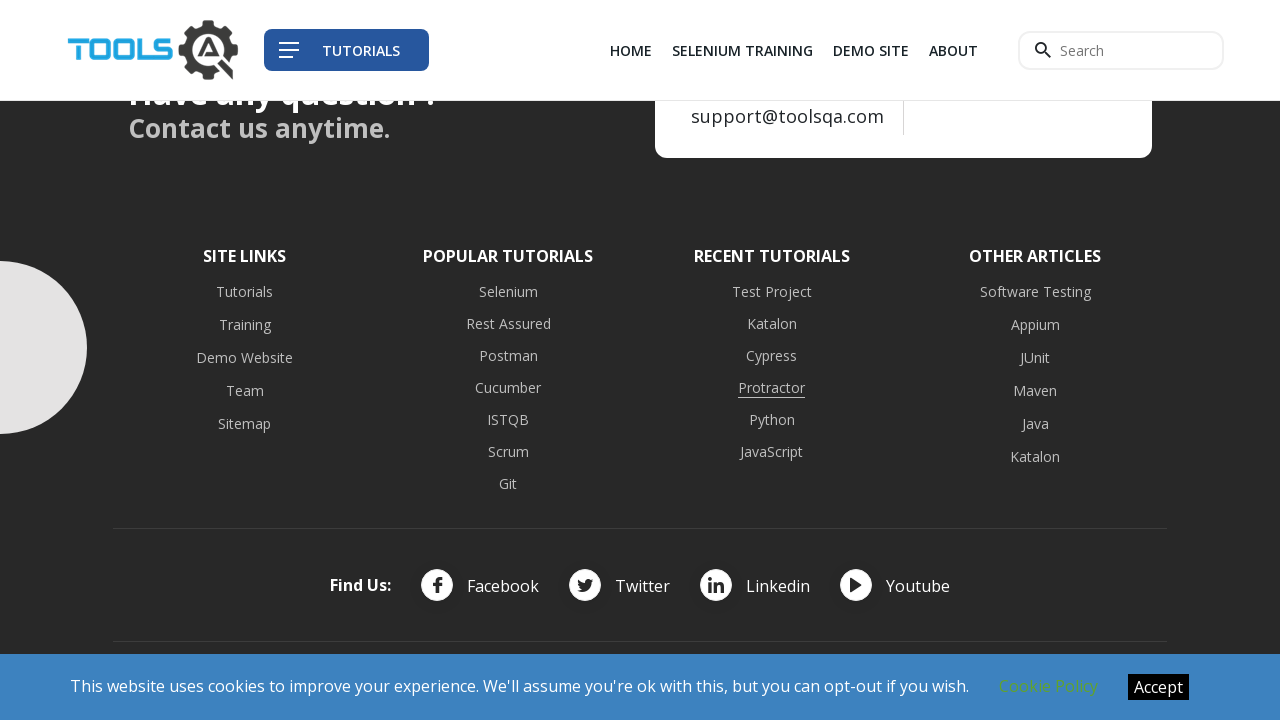

Ctrl+clicked a tutorial link to open in new tab at (772, 420) on xpath=//div[text()='Recent Tutorials']/../ul/li/a >> nth=4
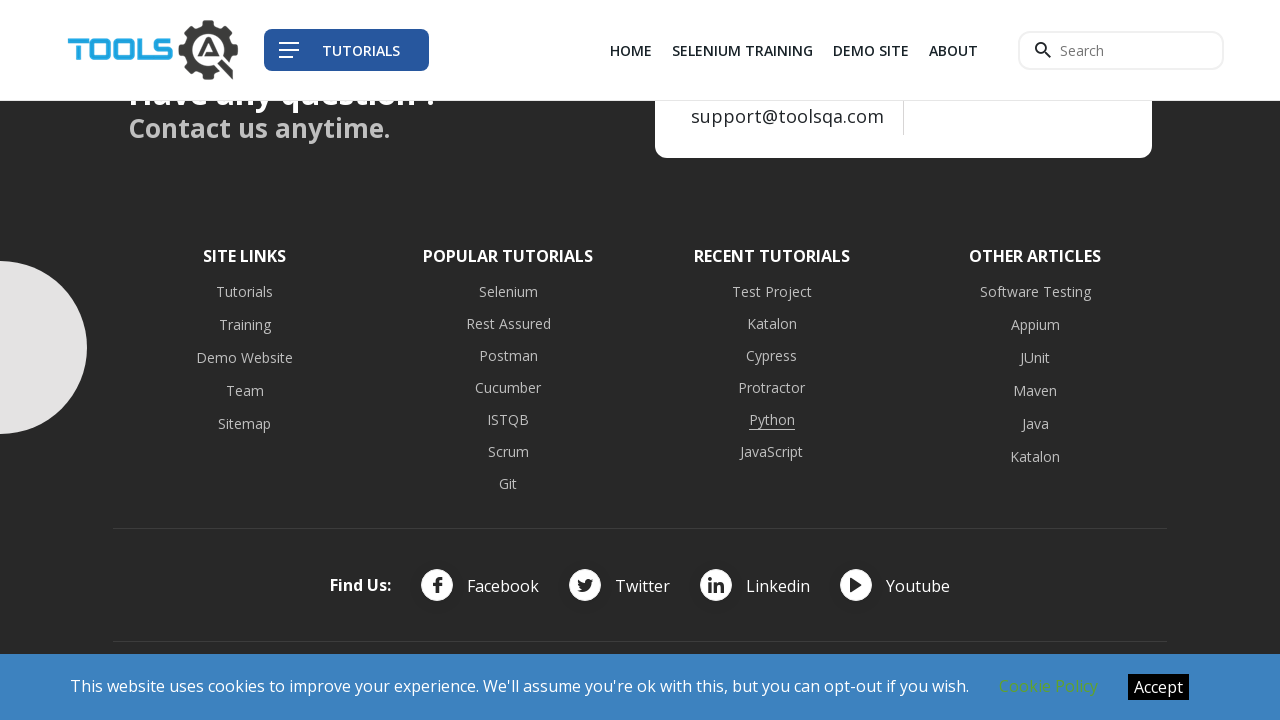

Ctrl+clicked a tutorial link to open in new tab at (772, 452) on xpath=//div[text()='Recent Tutorials']/../ul/li/a >> nth=5
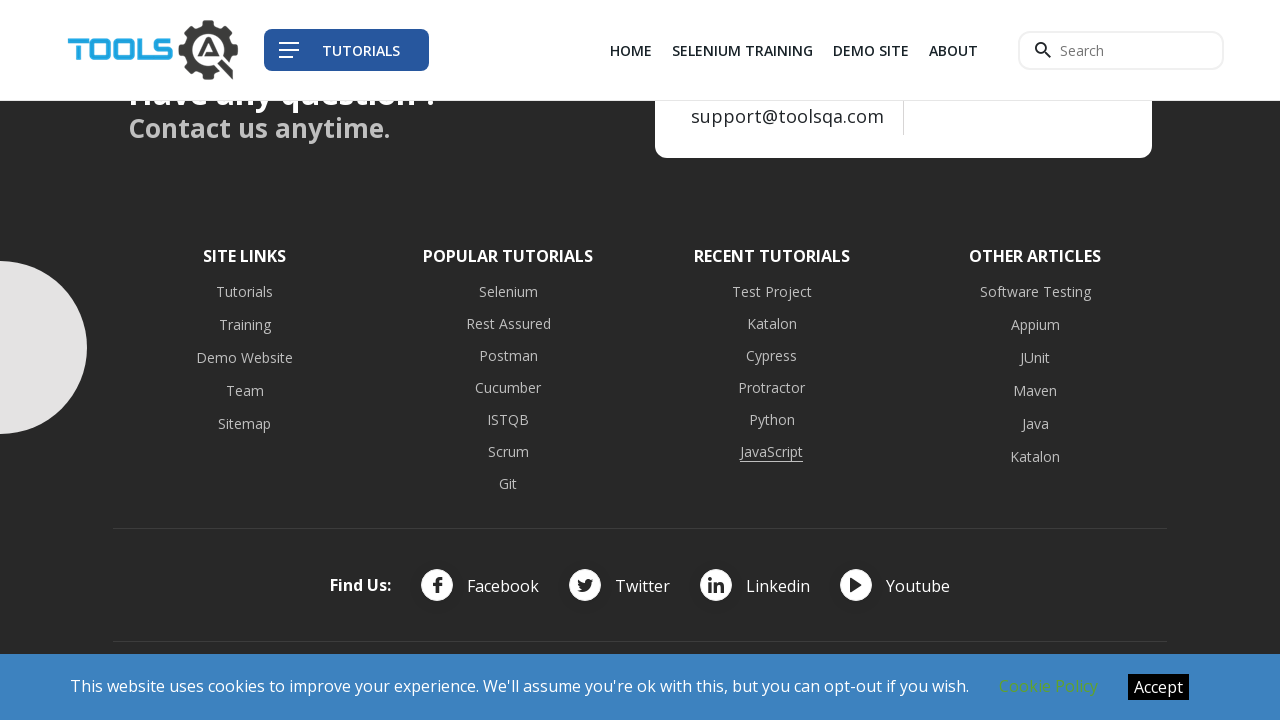

Retrieved 7 total open pages/tabs from context
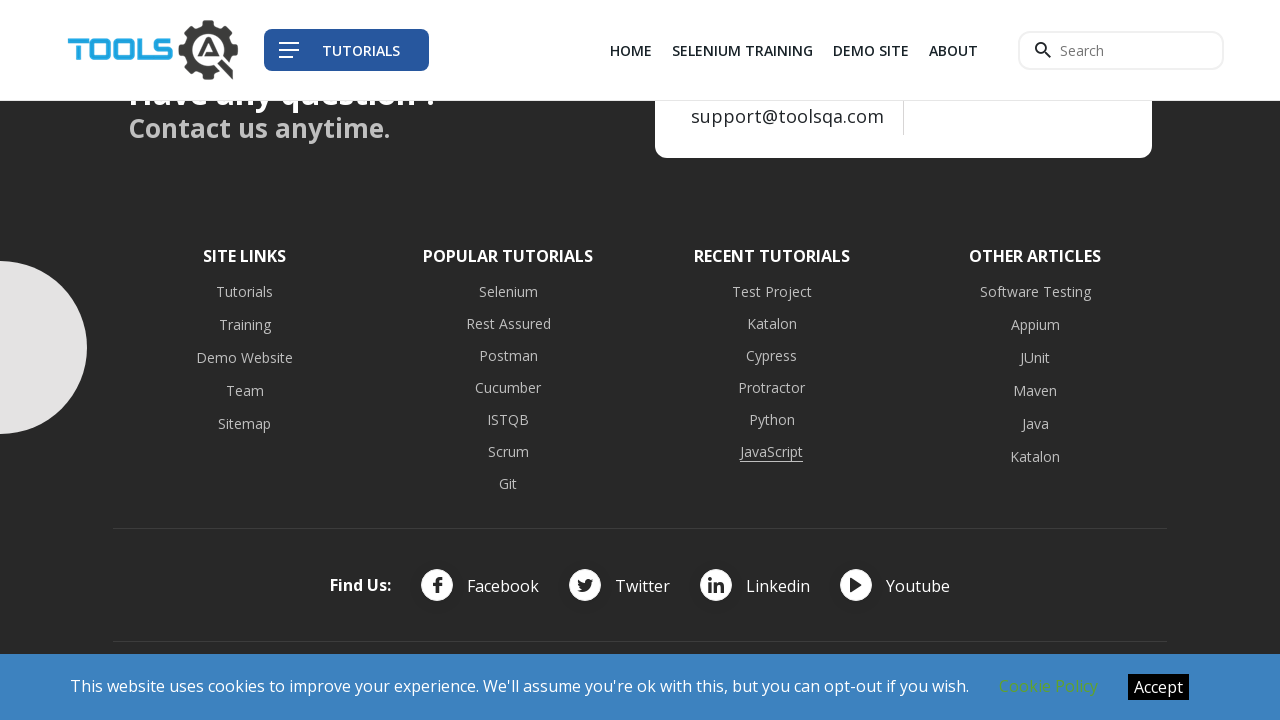

Brought window 1 to front
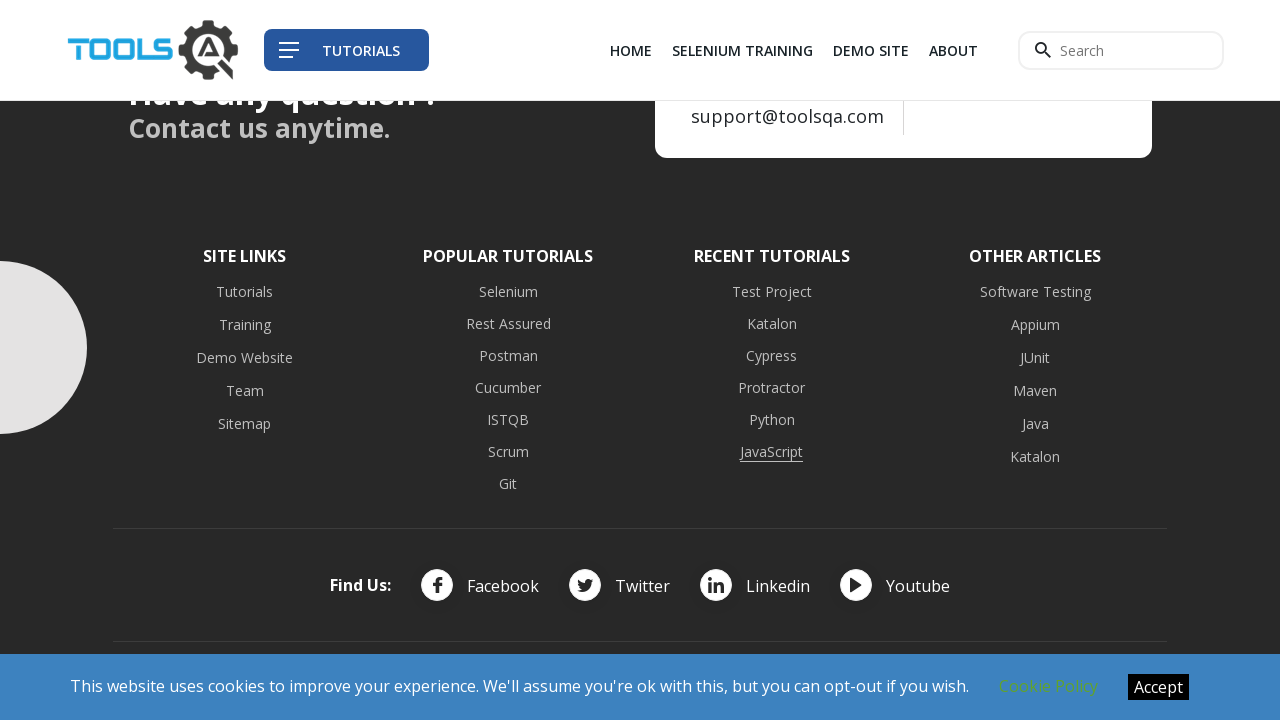

Window 1 finished loading (domcontentloaded state)
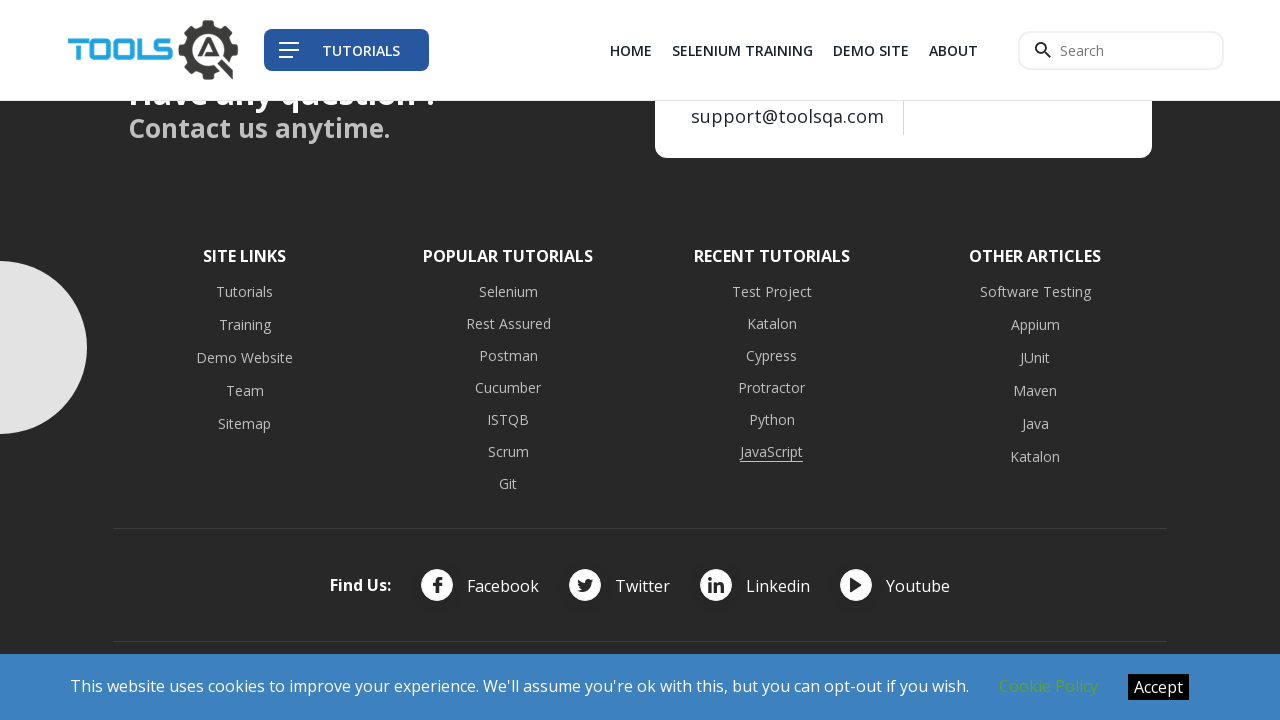

Window 1 title retrieved: TestProject Tutorial for Beginners to Learn Automation Step by Step
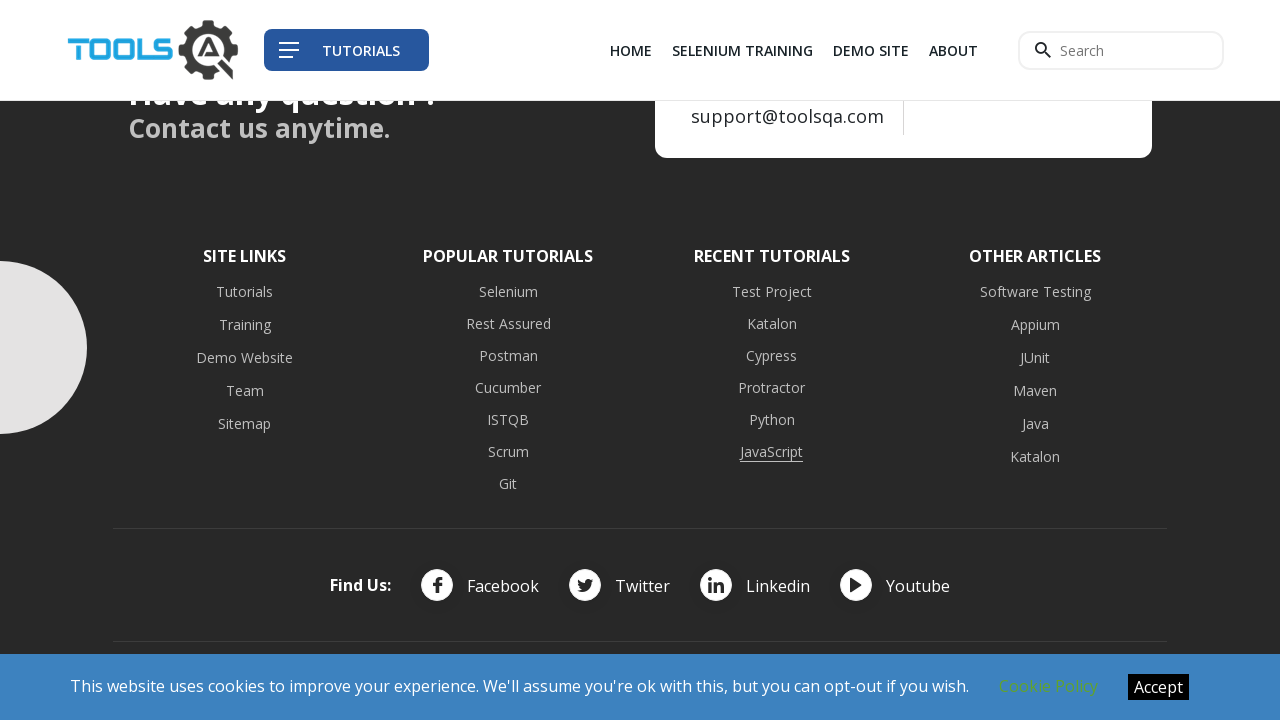

Closed window 1
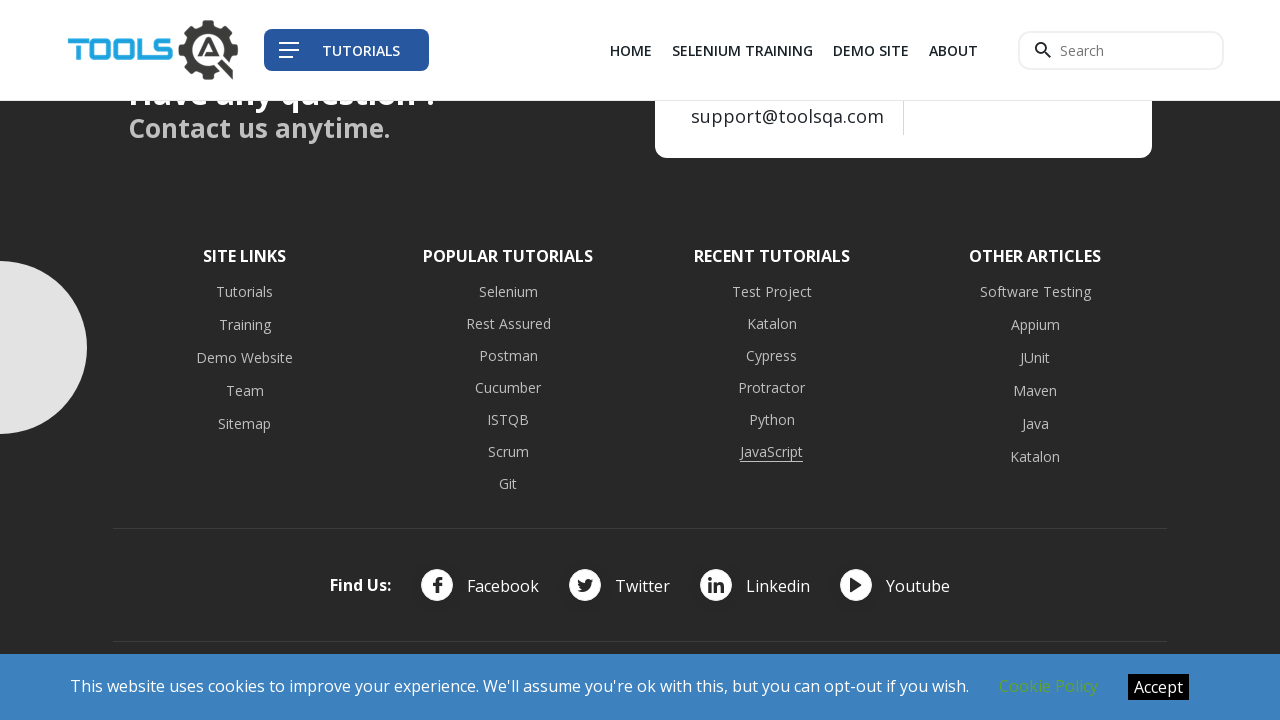

Brought window 2 to front
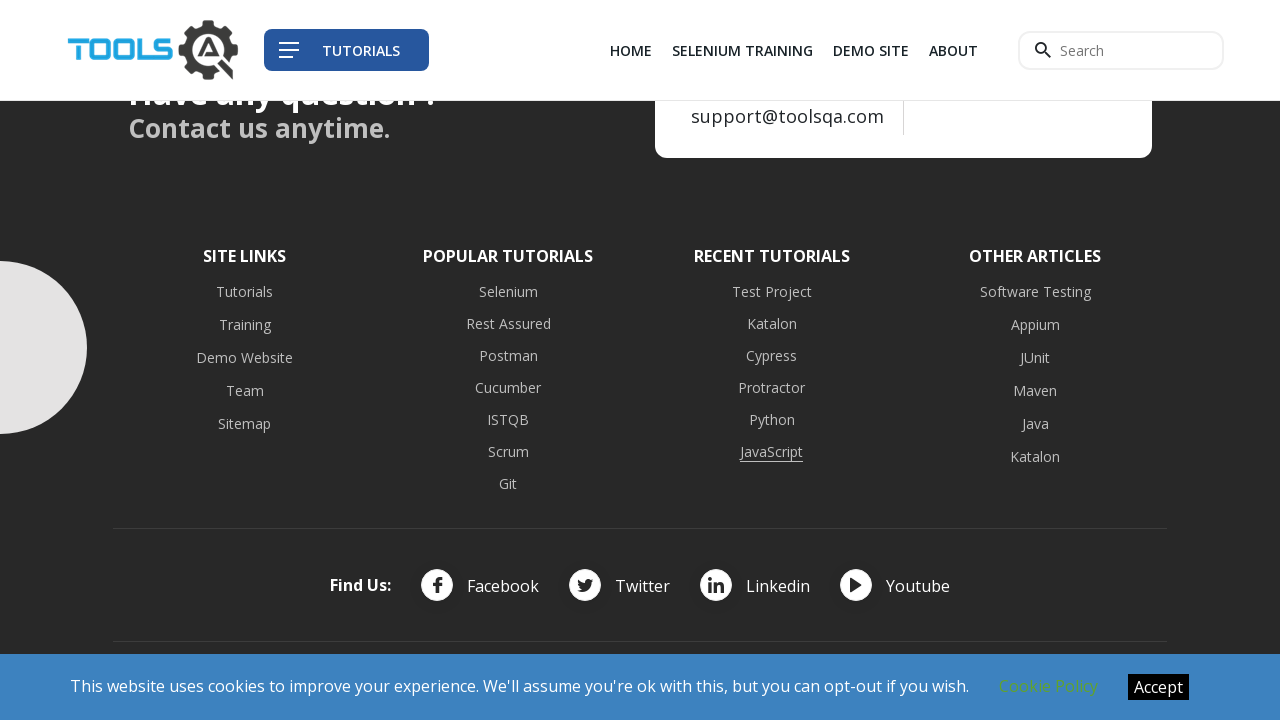

Window 2 finished loading (domcontentloaded state)
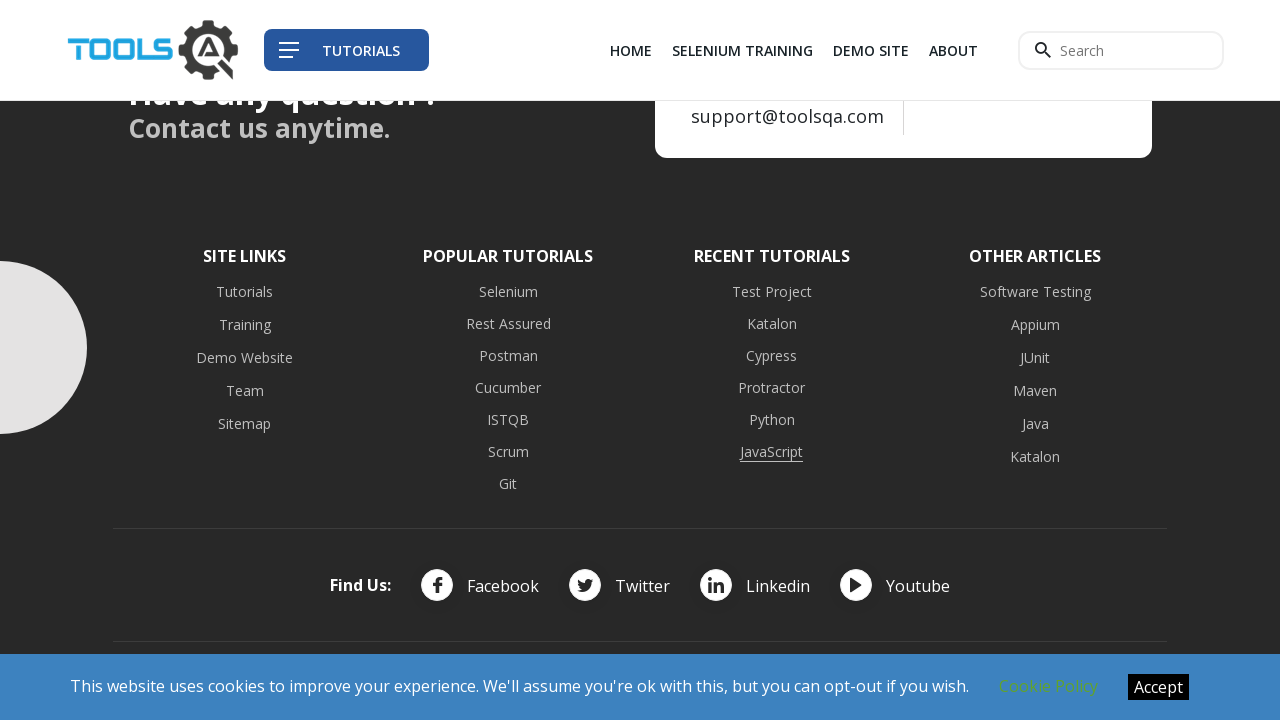

Window 2 title retrieved: Katalon Studio Tutorial | Katalon Guide to Quick Start
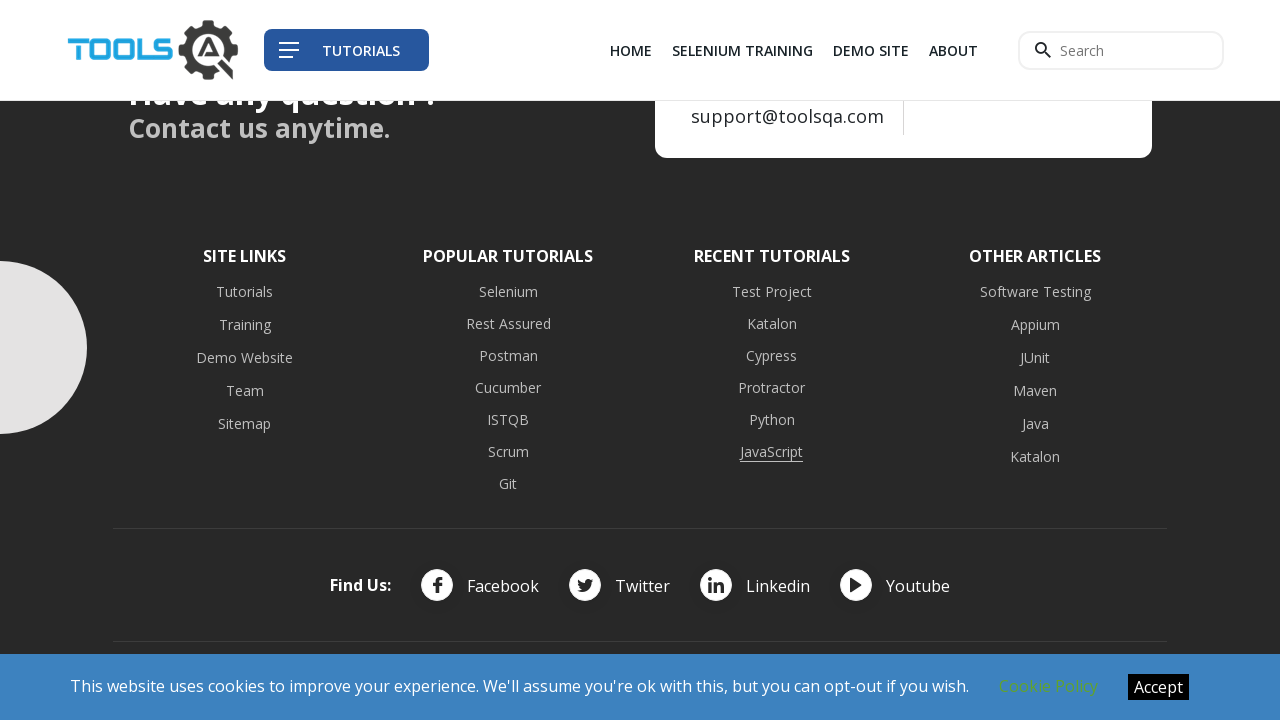

Closed window 2
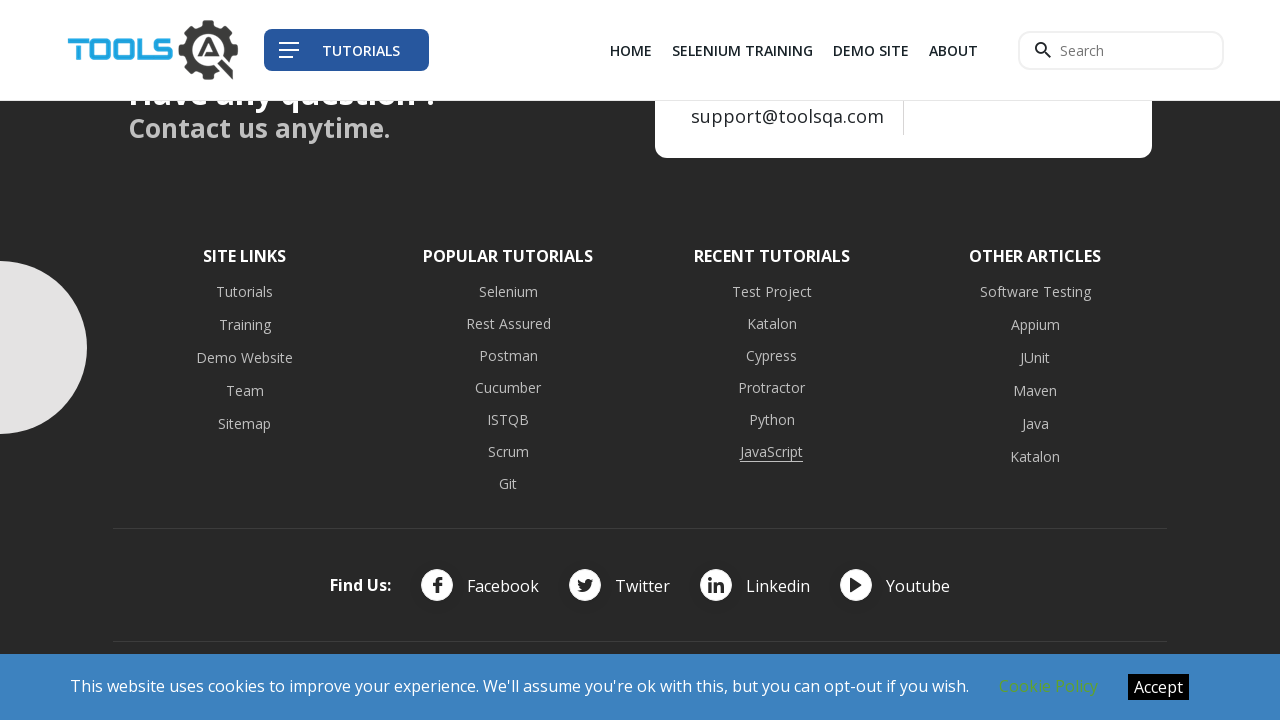

Brought window 3 to front
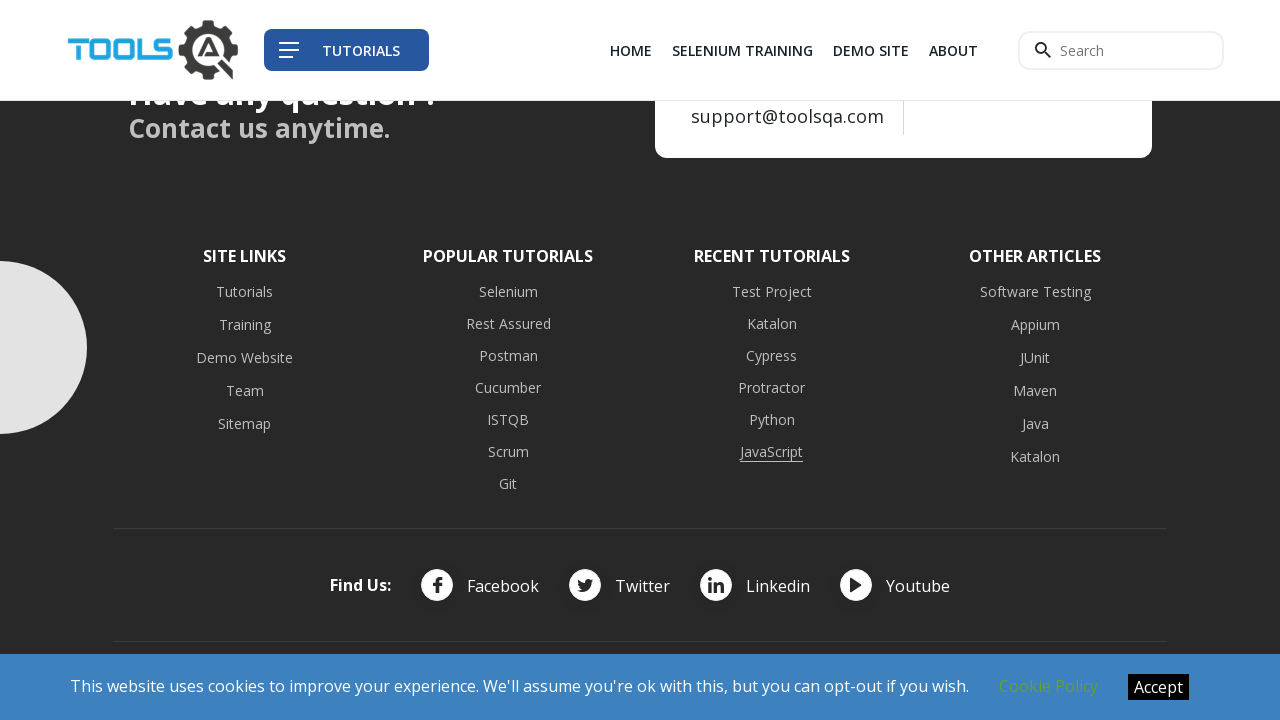

Window 3 finished loading (domcontentloaded state)
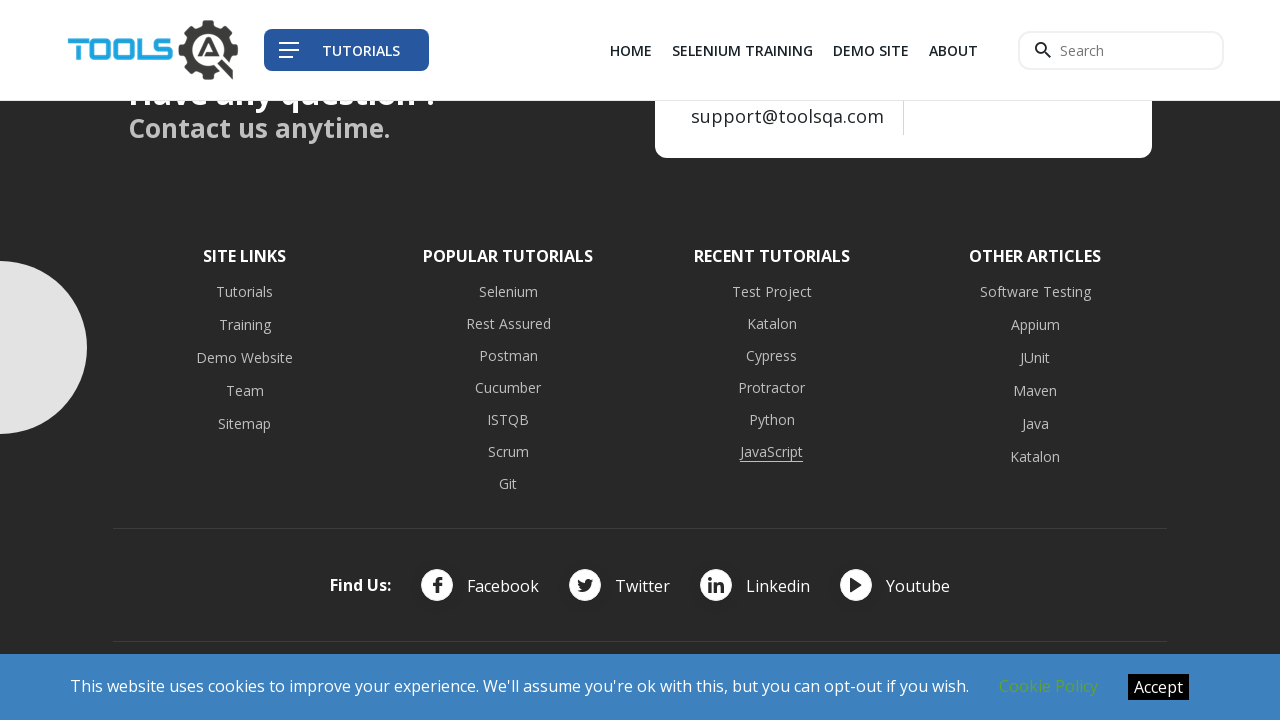

Window 3 title retrieved: Cypress Tutorial for Beginners: Getting started with End to End Testing
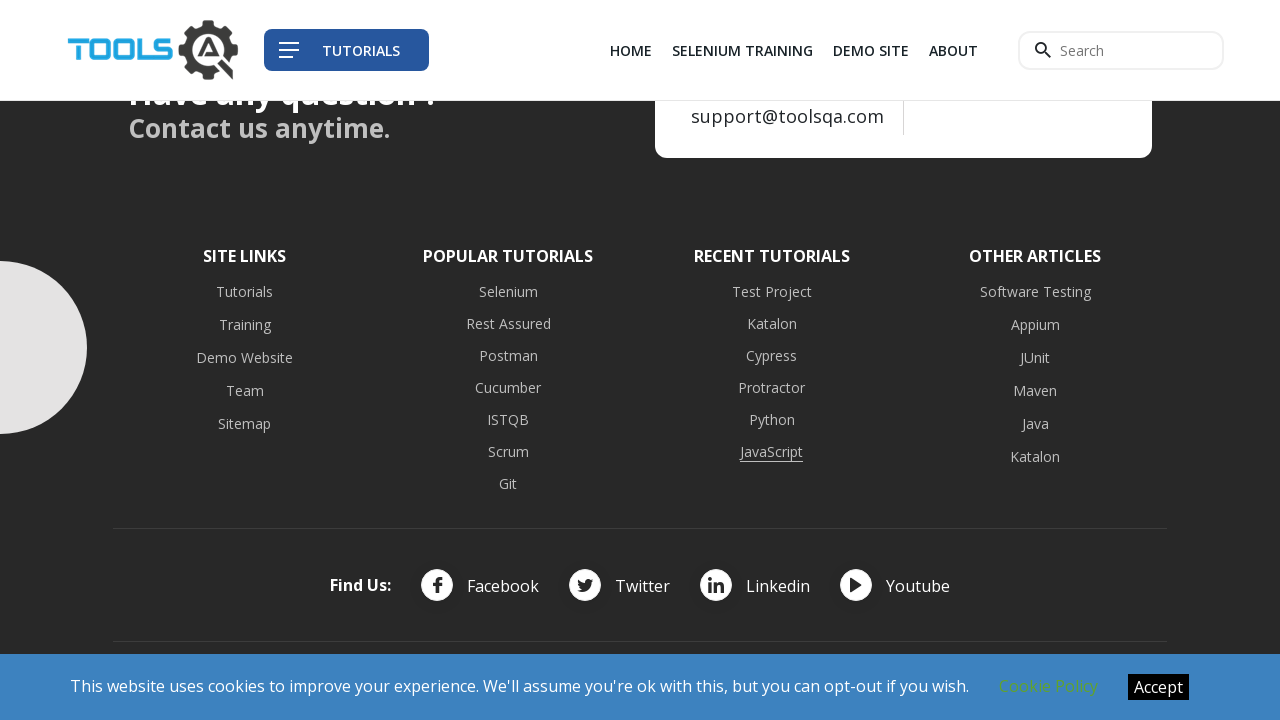

Closed window 3
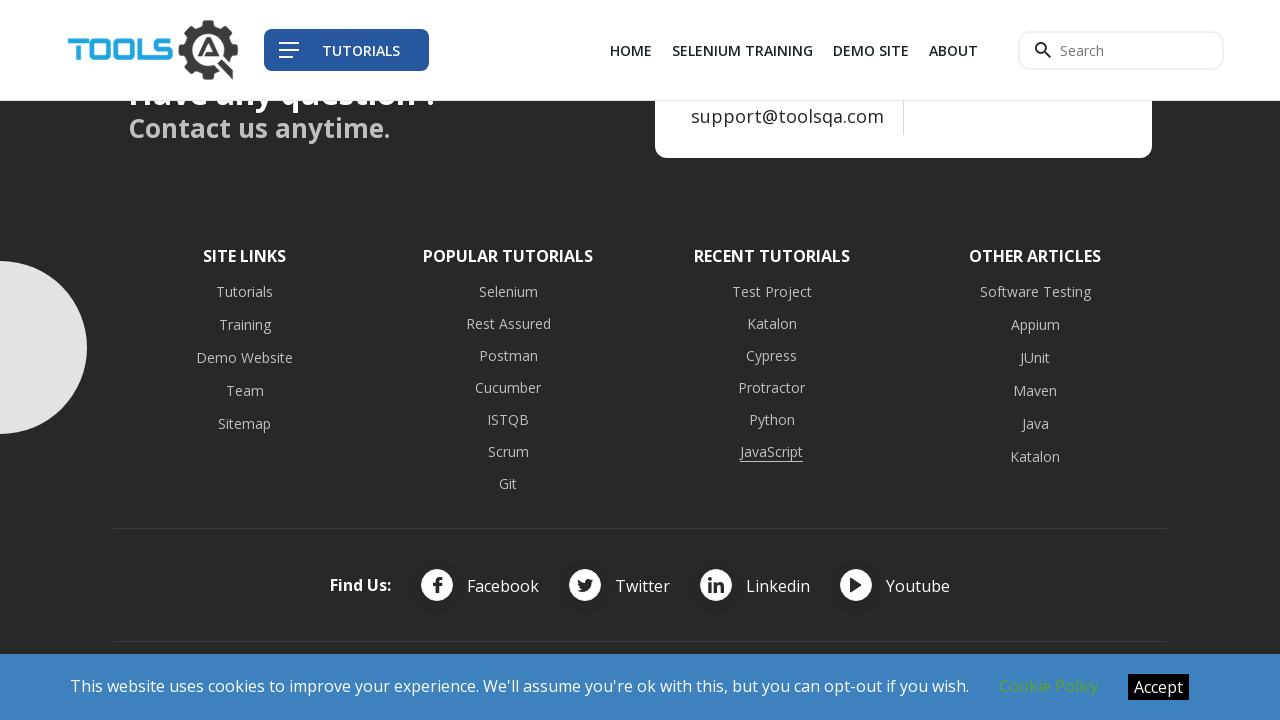

Brought window 4 to front
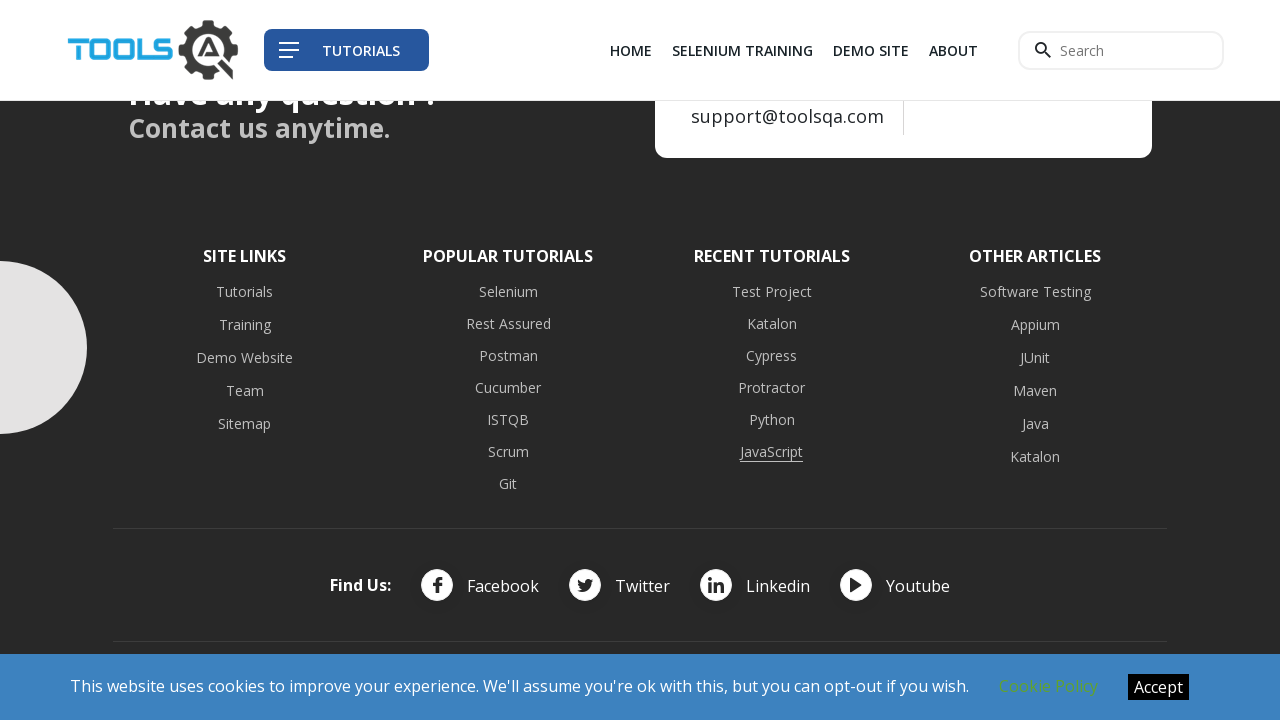

Window 4 finished loading (domcontentloaded state)
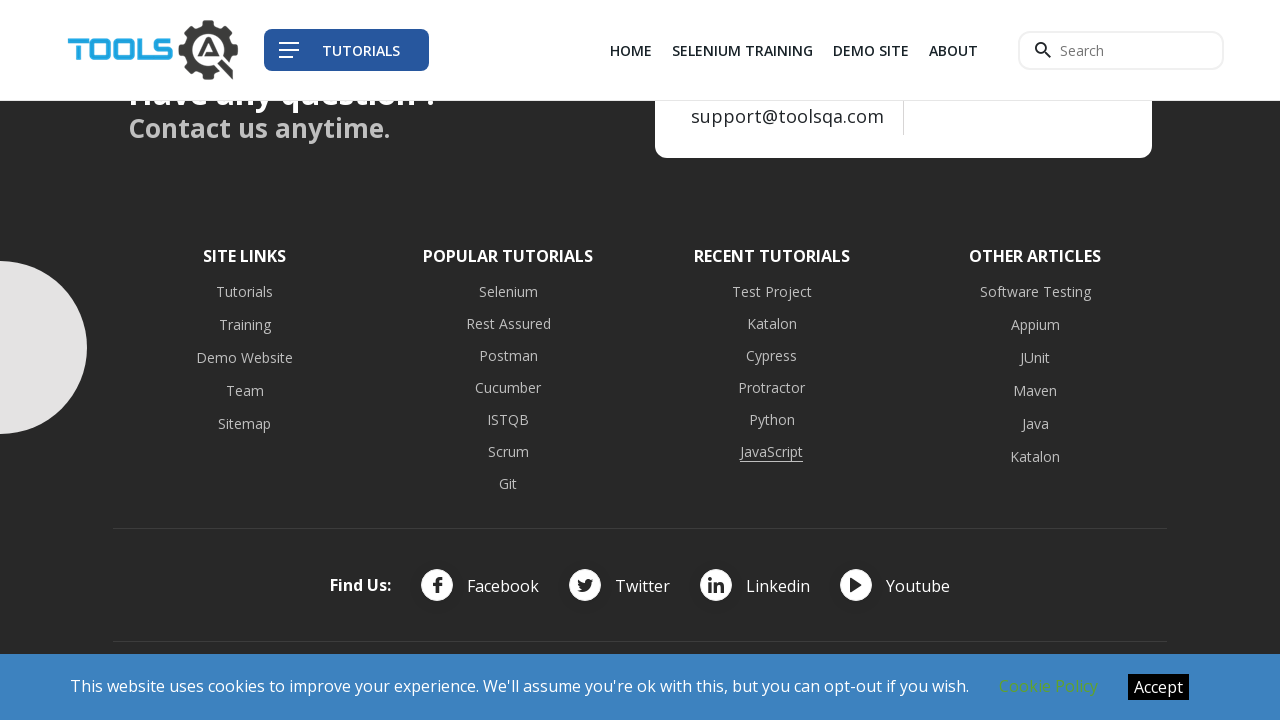

Window 4 title retrieved: Protractor Tutorial to learn Automation for Angular JS Applications
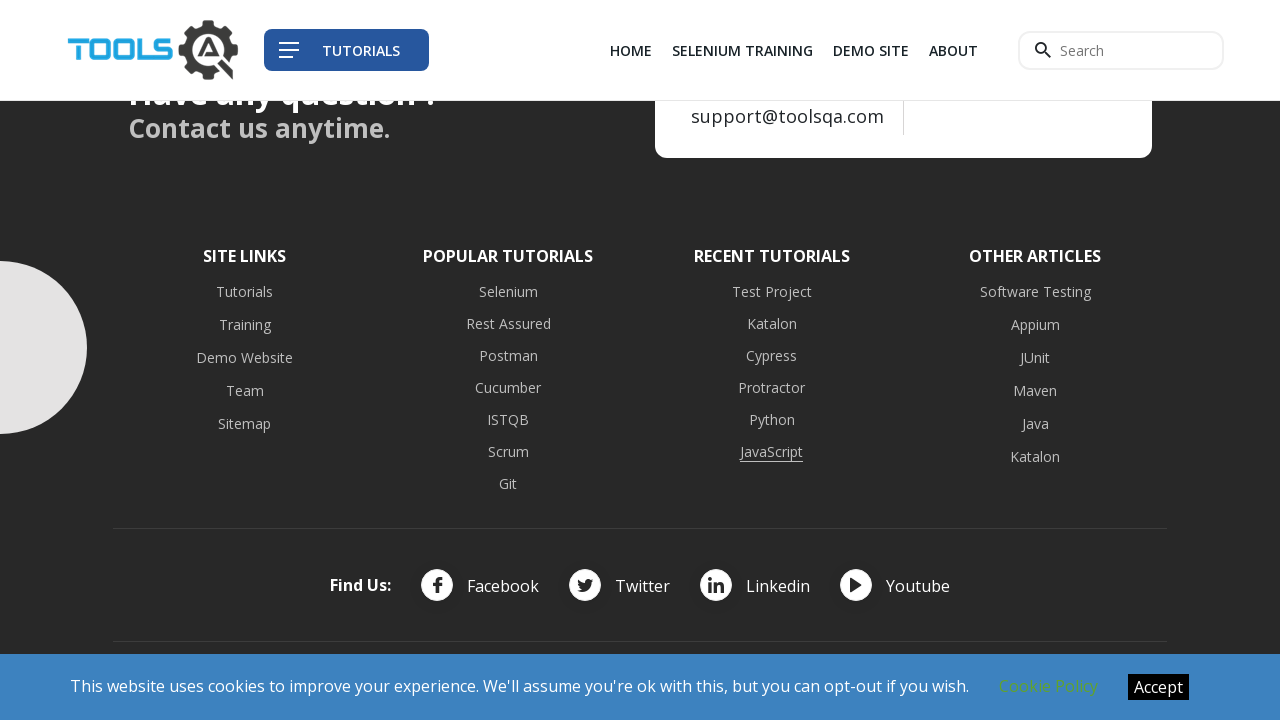

Closed window 4
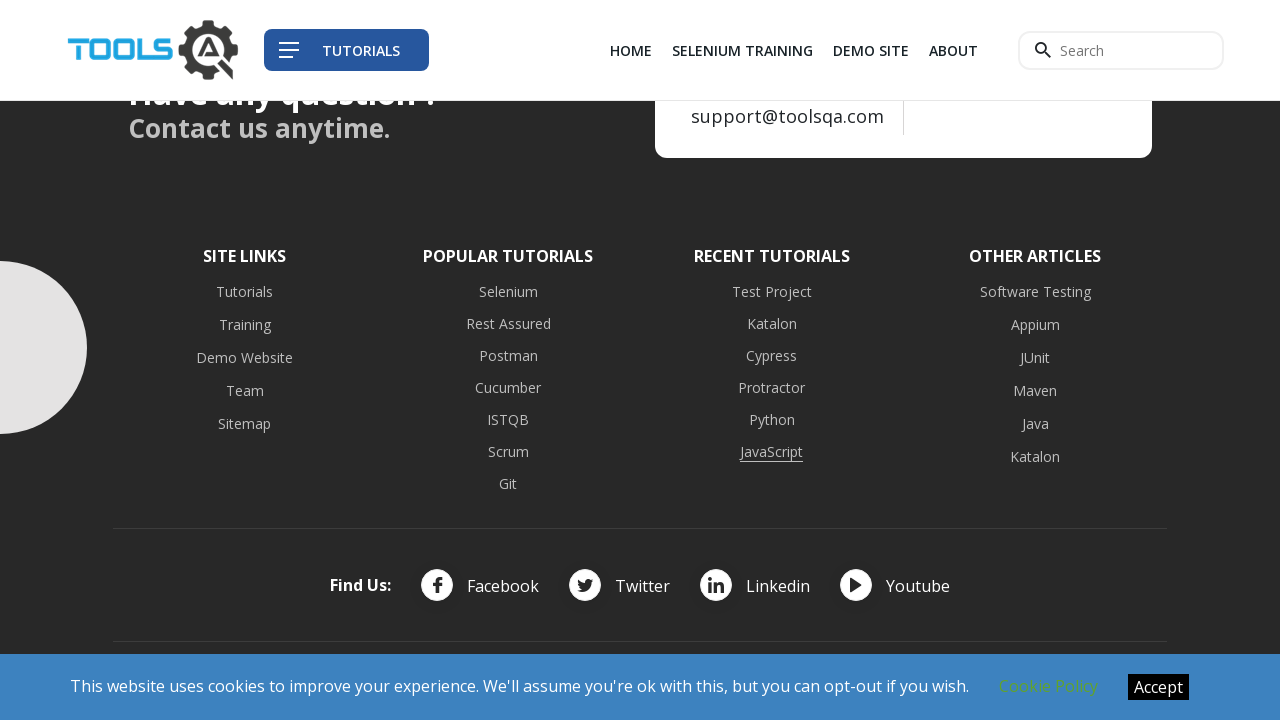

Brought window 5 to front
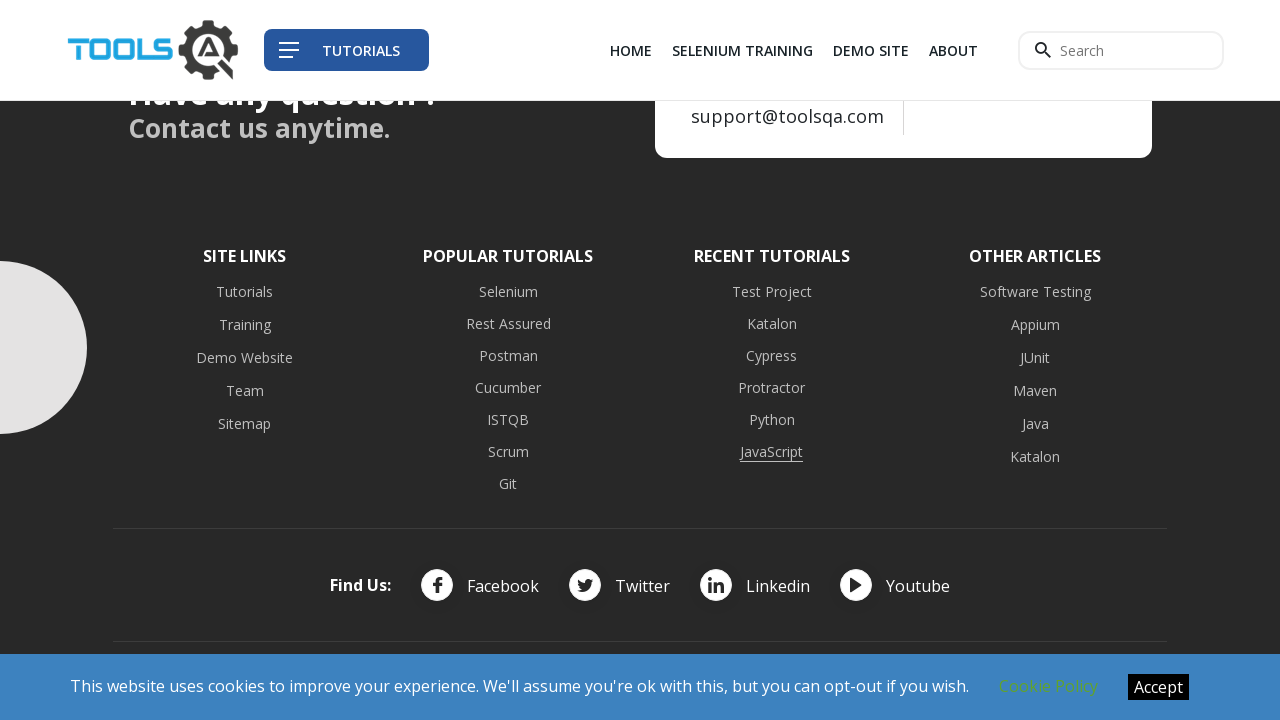

Window 5 finished loading (domcontentloaded state)
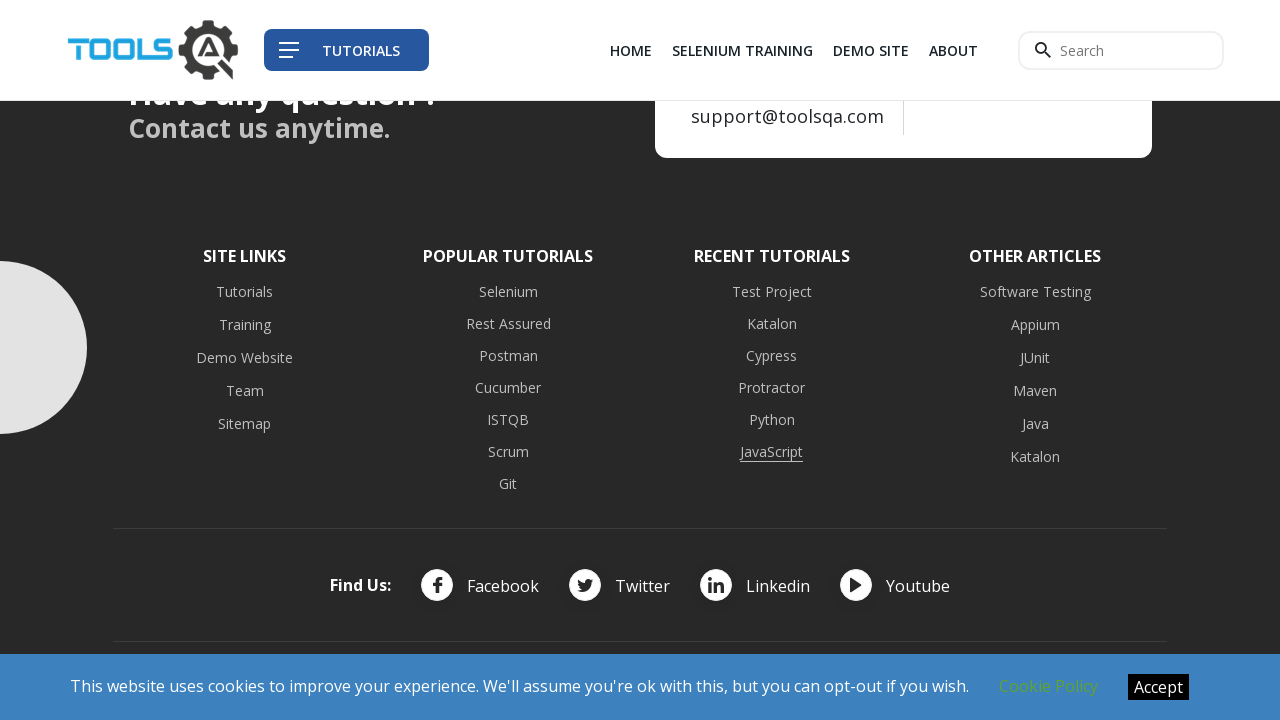

Window 5 title retrieved: Python Tutorial
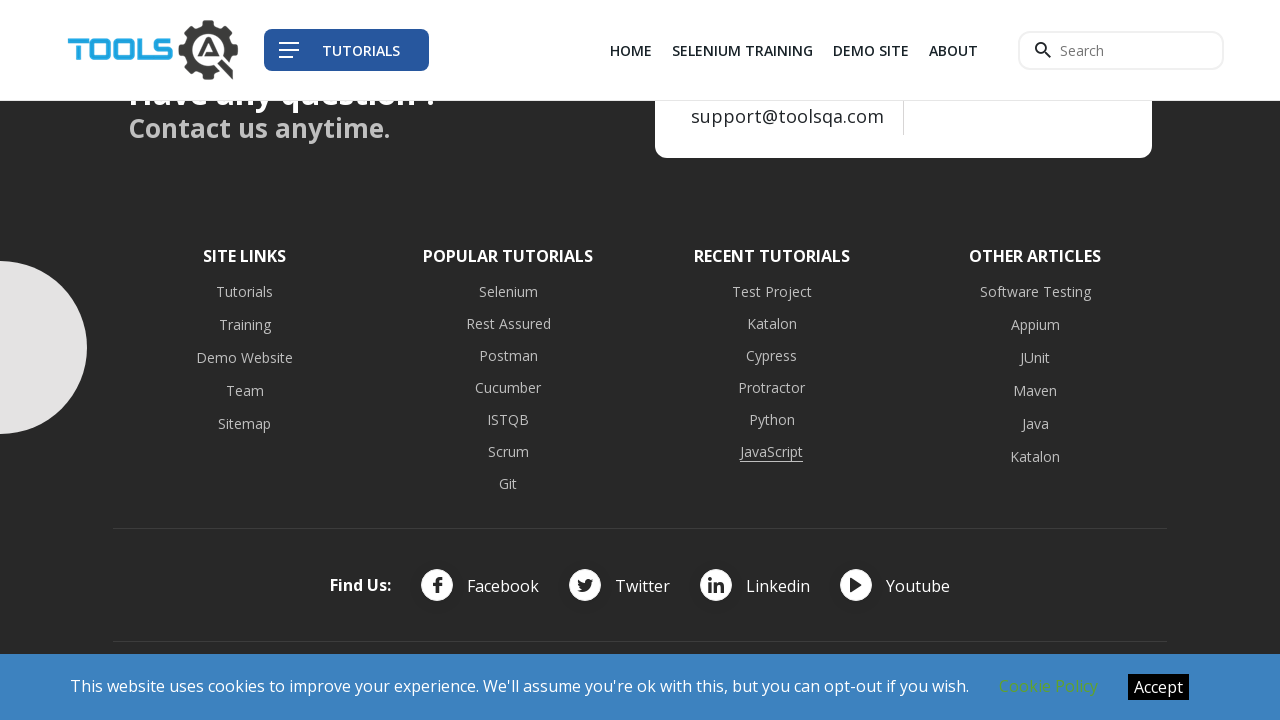

Closed window 5
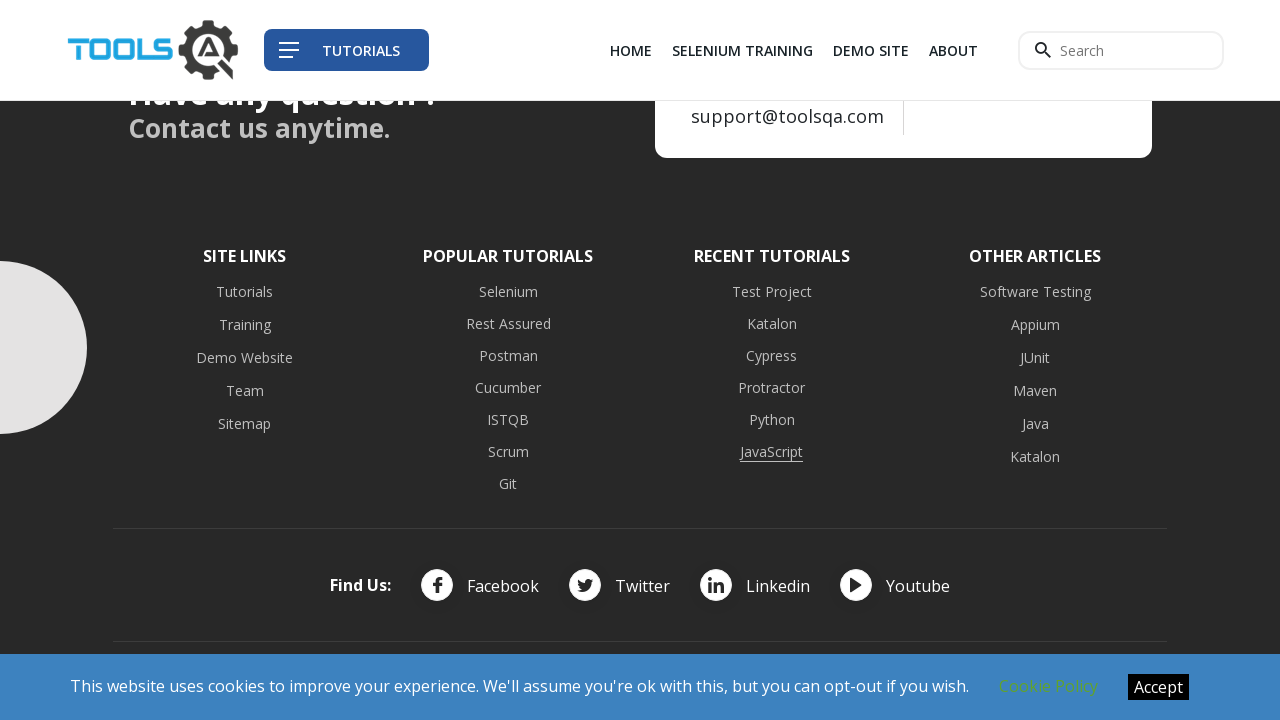

Brought window 6 to front
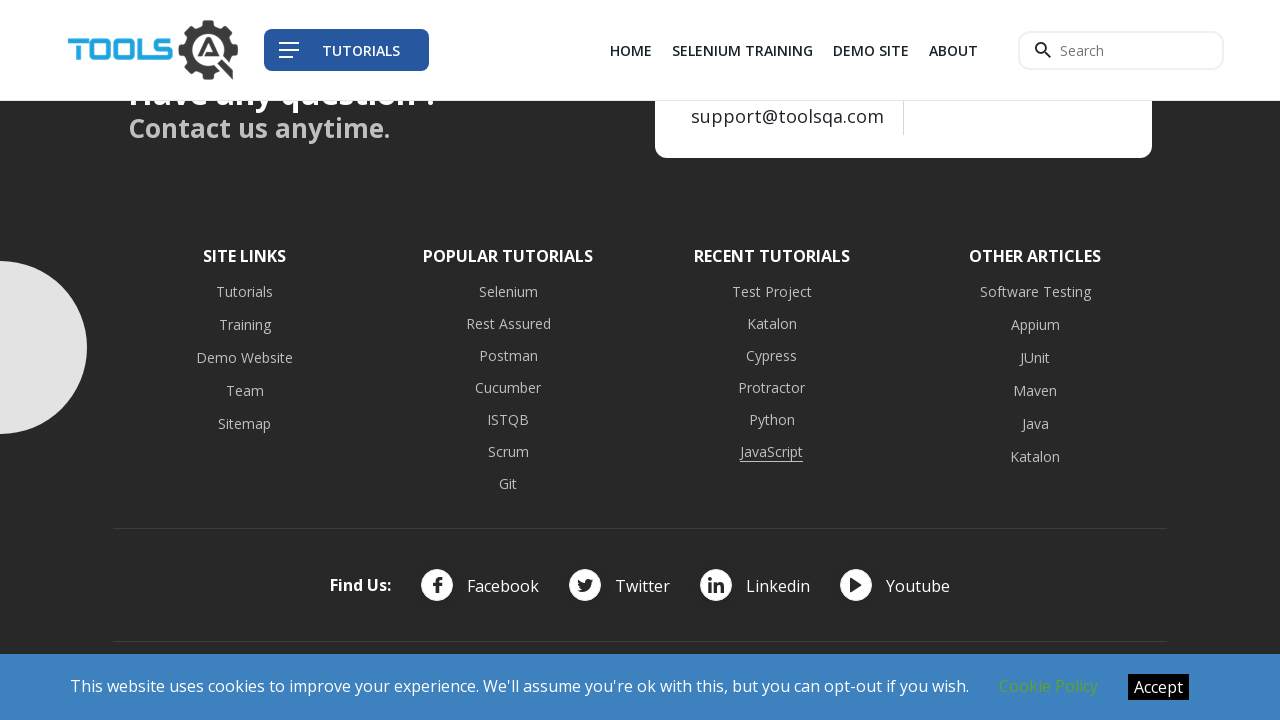

Window 6 finished loading (domcontentloaded state)
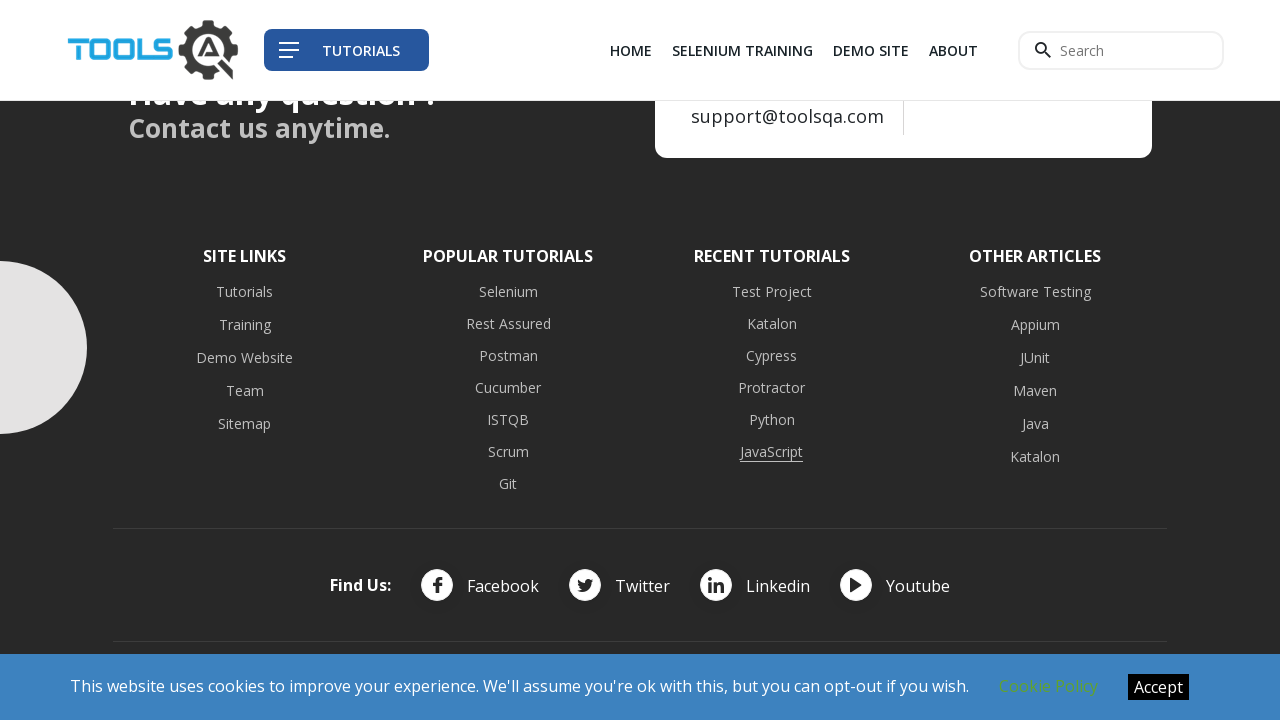

Window 6 title retrieved: Free JavaScript Tutorial for beginners | Full with Examples & Exercises
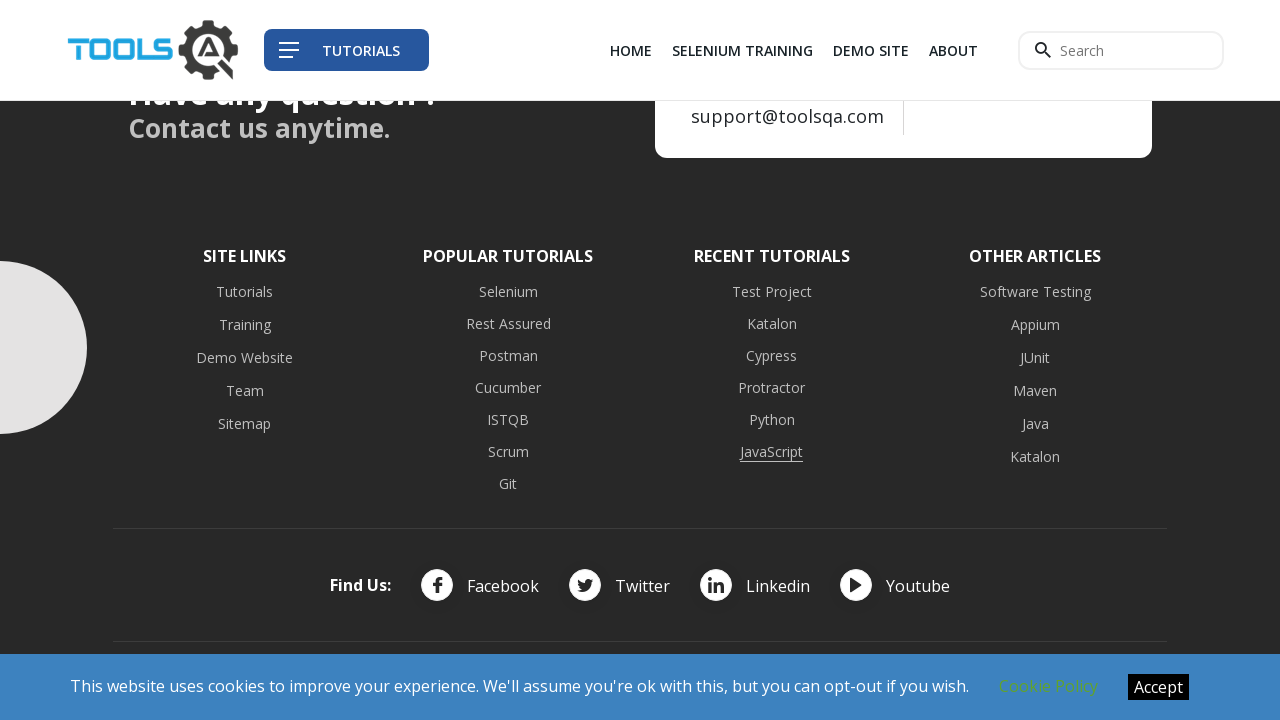

Closed window 6
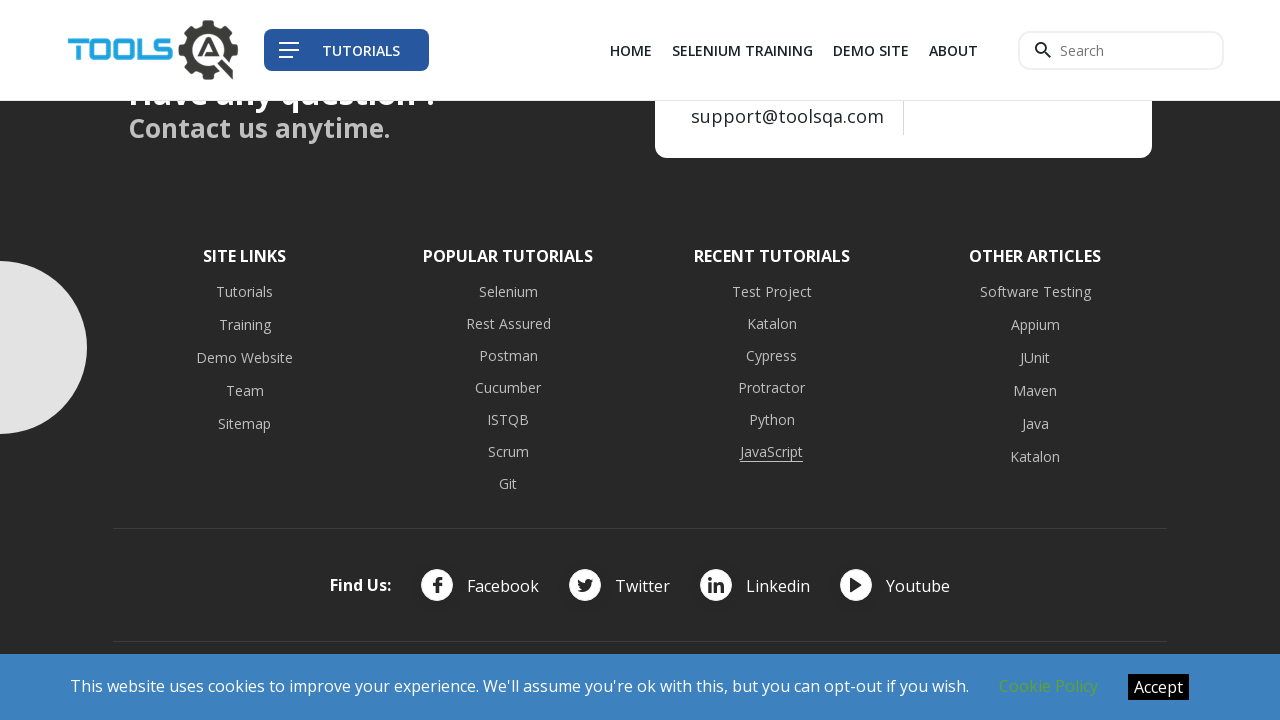

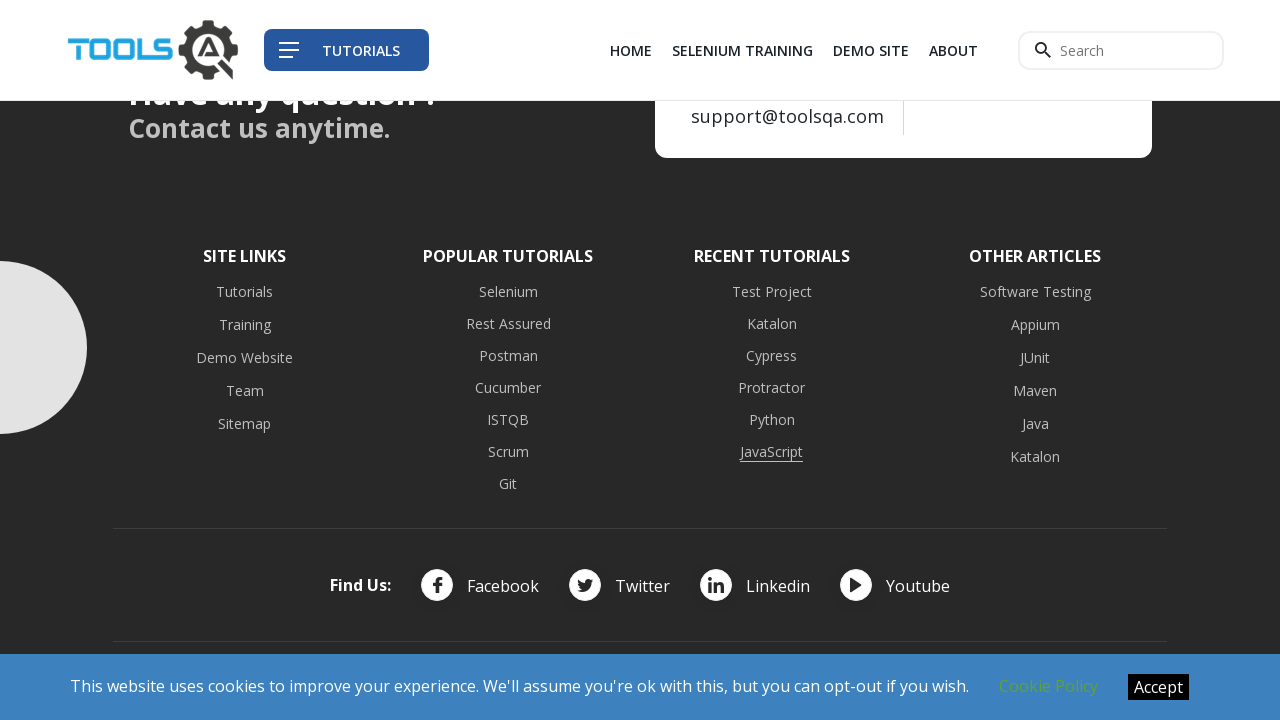